Hovers over the Expertise navigation menu item to trigger its dropdown display

Starting URL: https://klik.solutions/

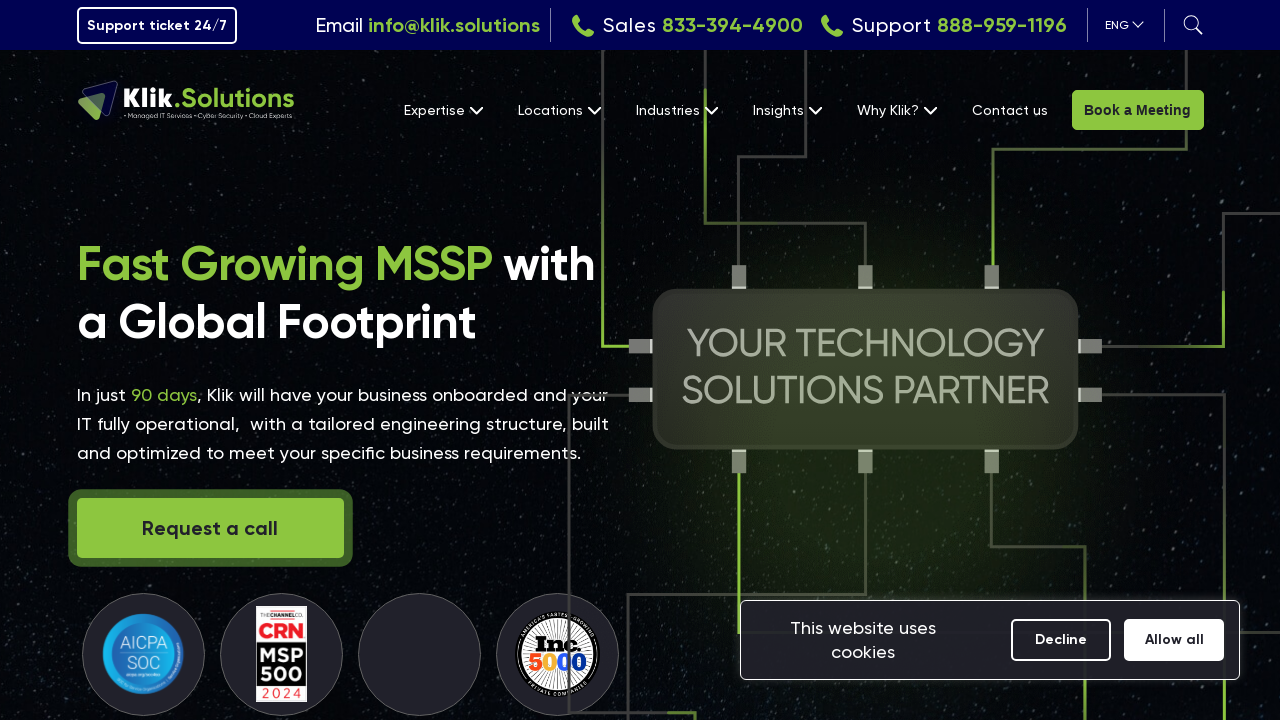

Navigated to https://klik.solutions/
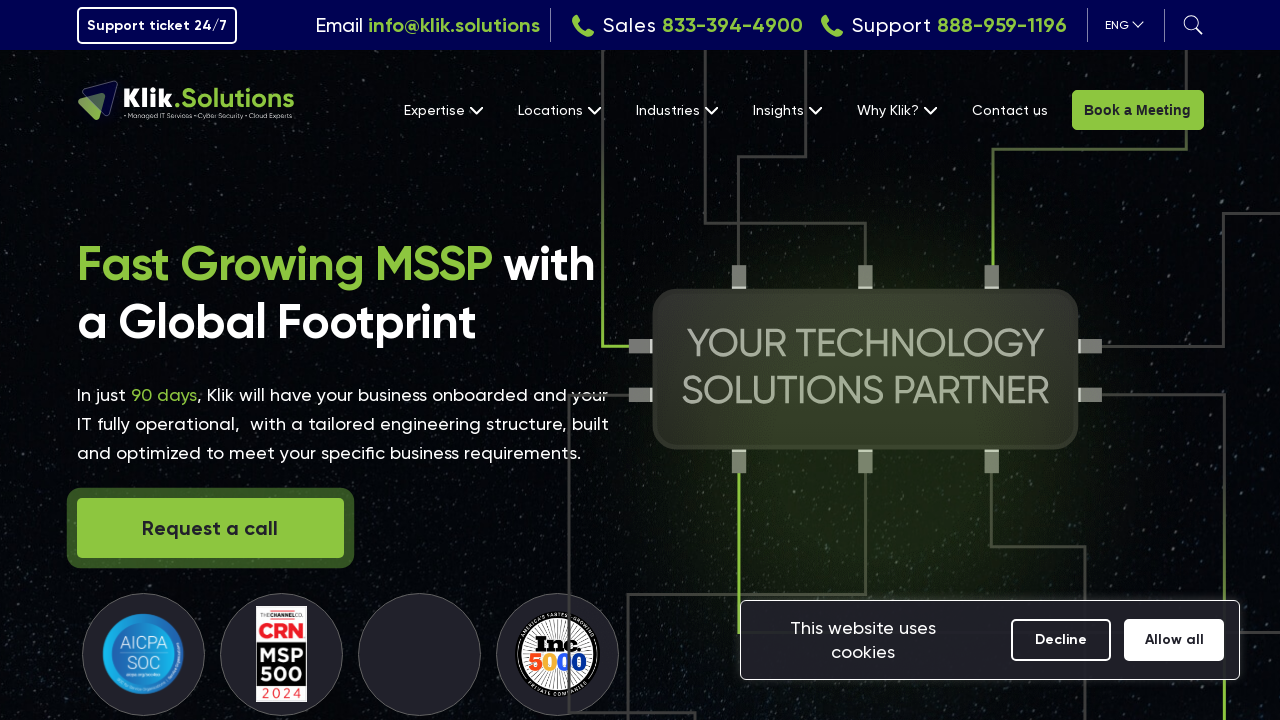

Hovered over Expertise navigation menu item at (443, 110) on text=Expertise
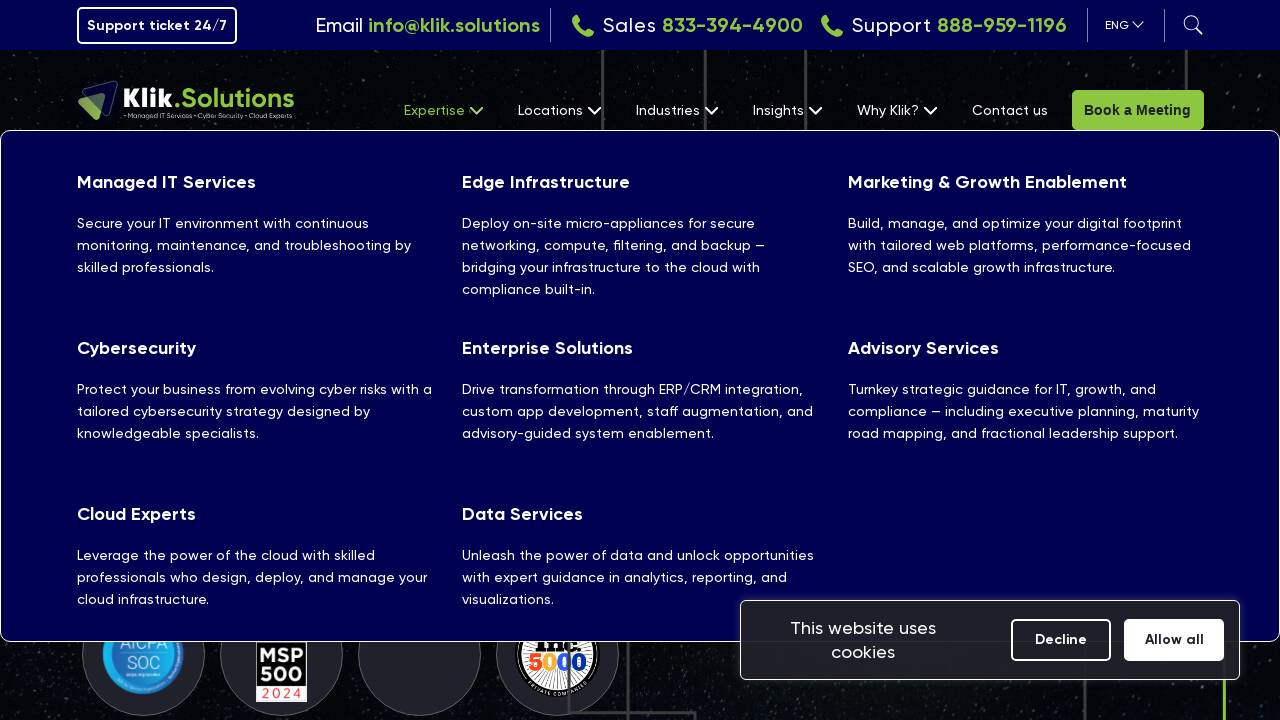

Expertise dropdown menu displayed after hover
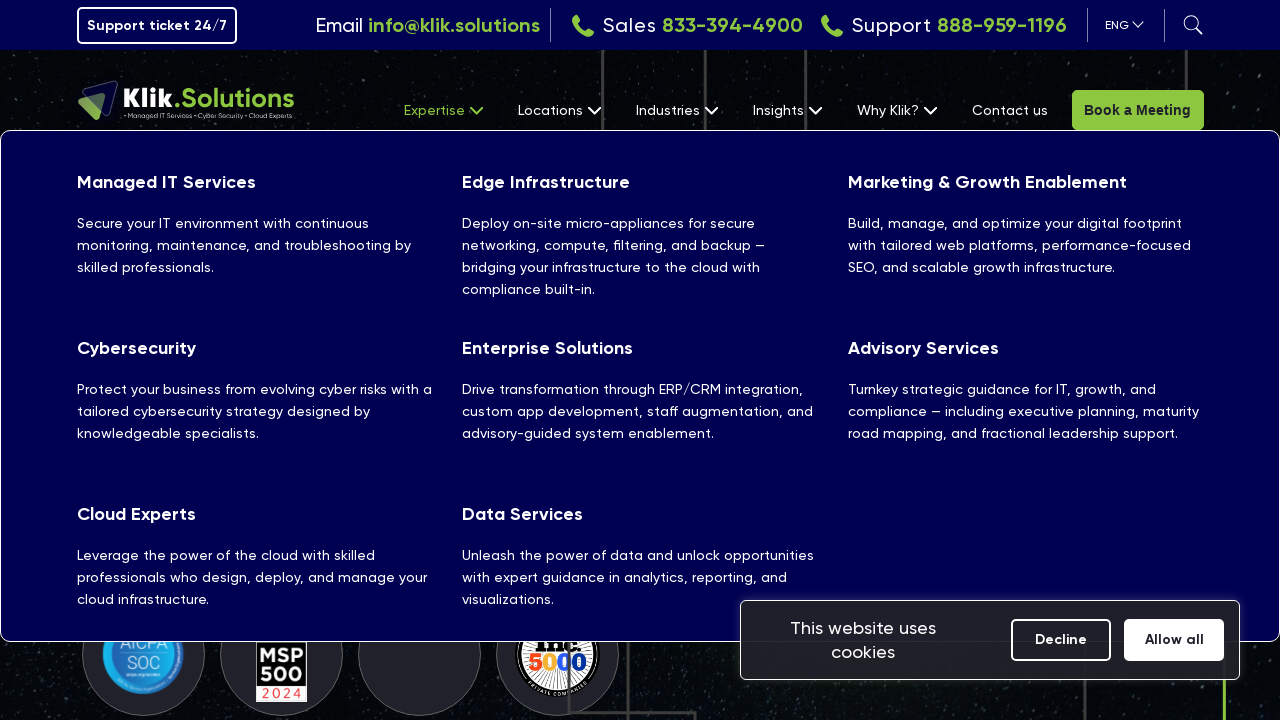

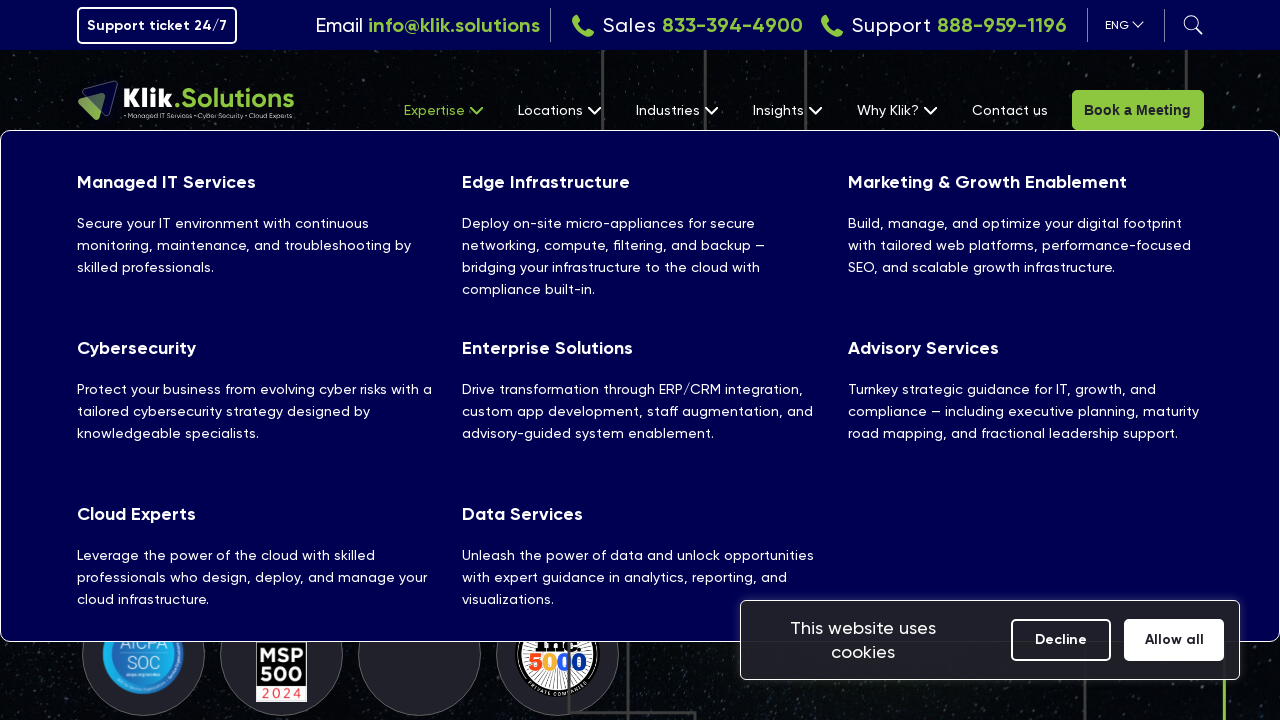